Tests the skill builder interface by selecting a warrior class and clicking on an absolute skill, then verifying the skill level counter

Starting URL: https://bdocodex.com/ru/skillbuilder/

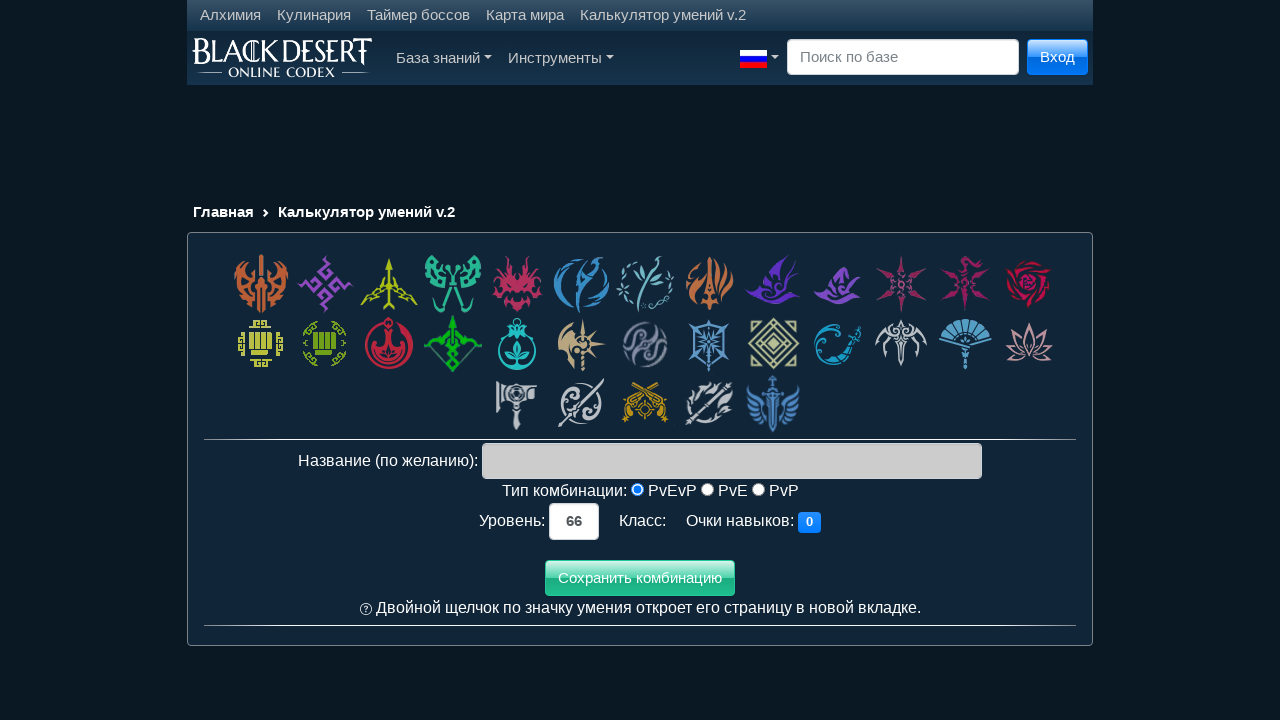

Waited for class cells to load on the skill builder interface
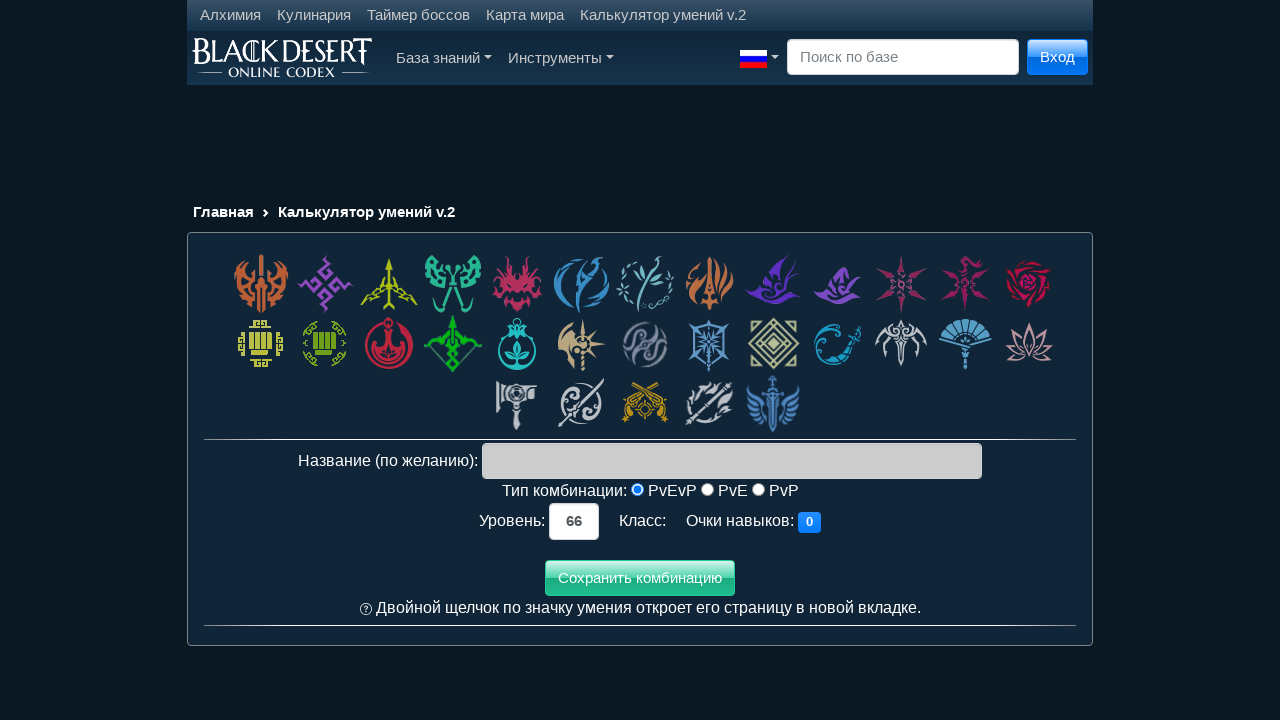

Selected Warrior class from the available classes at (261, 284) on div.class_cell:first-child > *
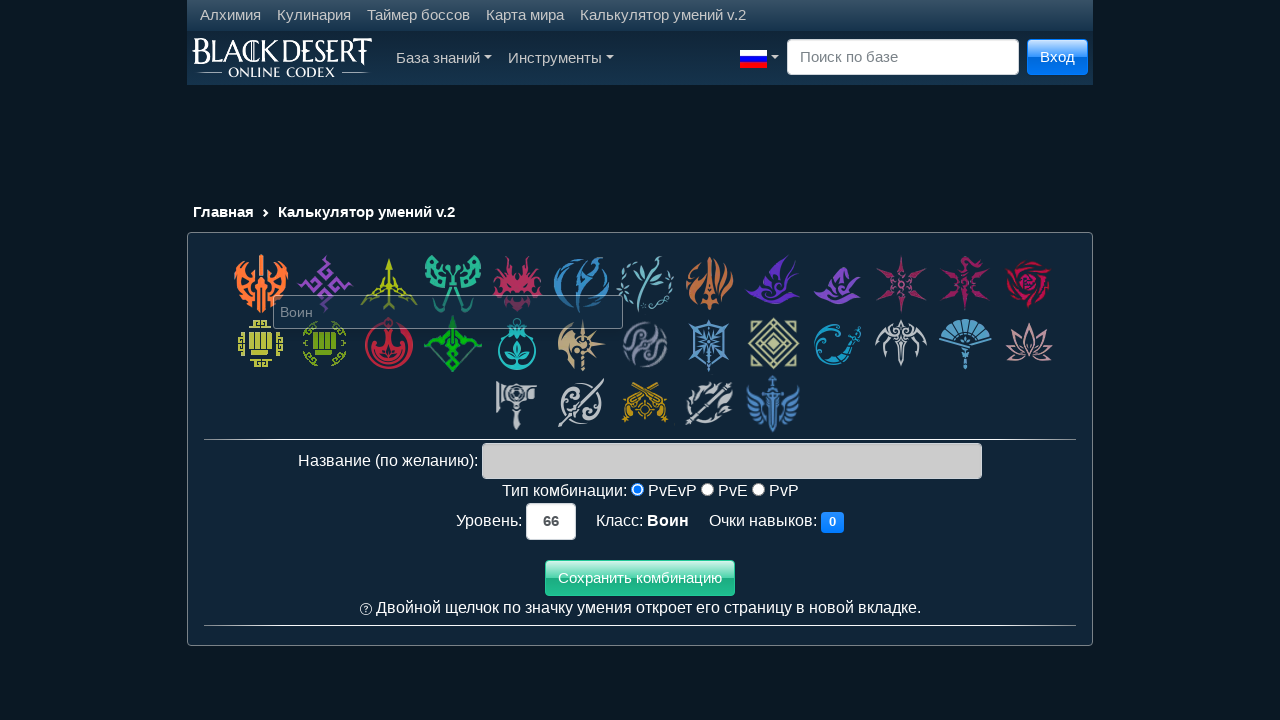

Waited for warrior skills to load
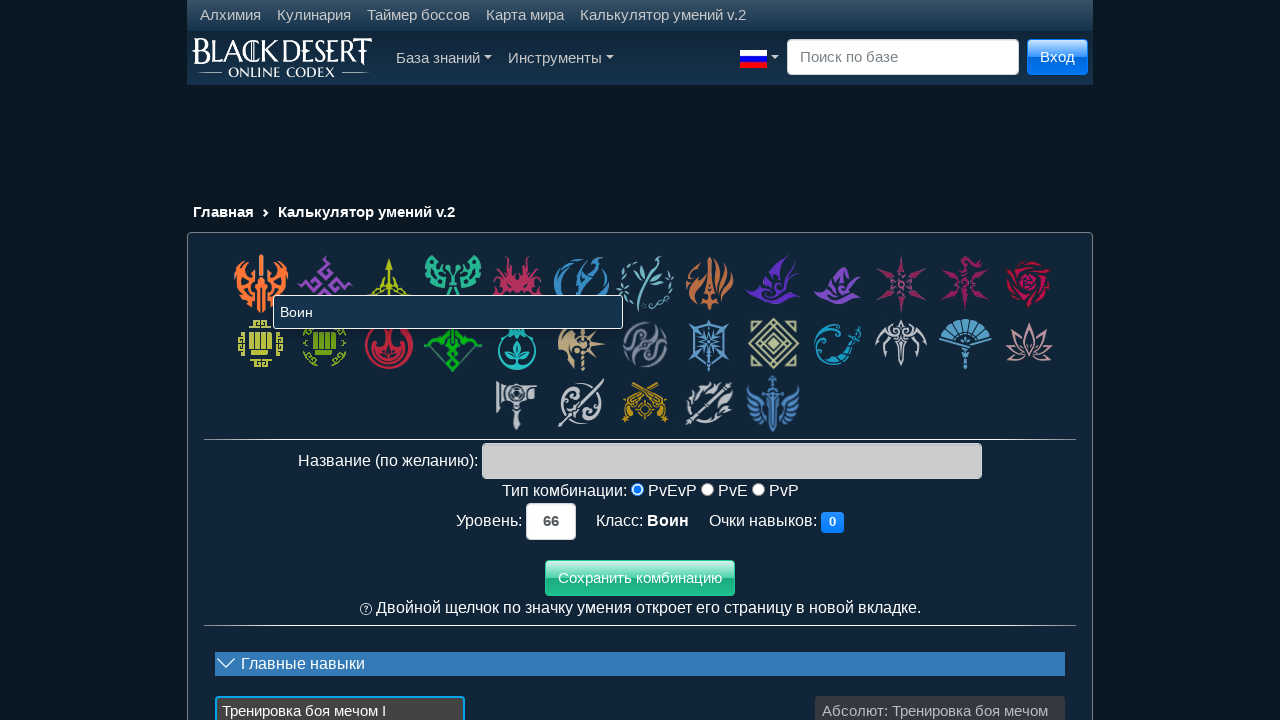

Clicked on the absolute skill (gid: 618) at (940, 680) on div[data-gid='618']
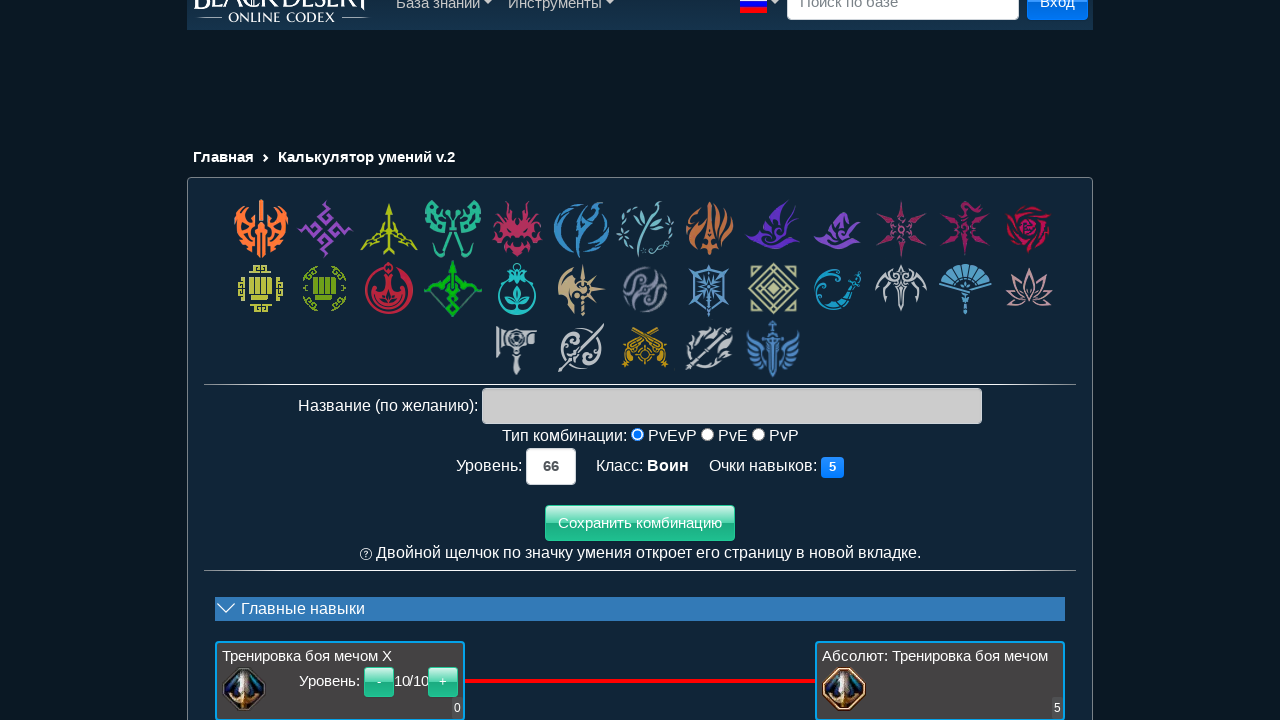

Verified skill level counter updated after selecting absolute skill
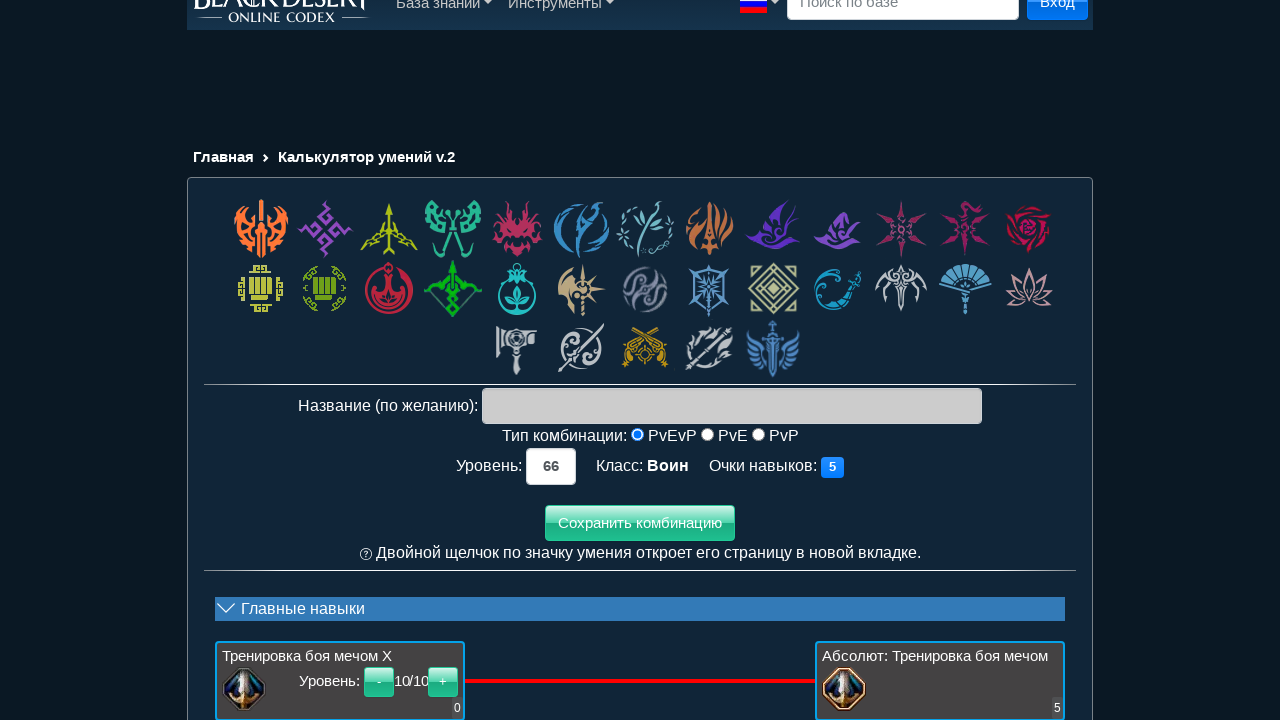

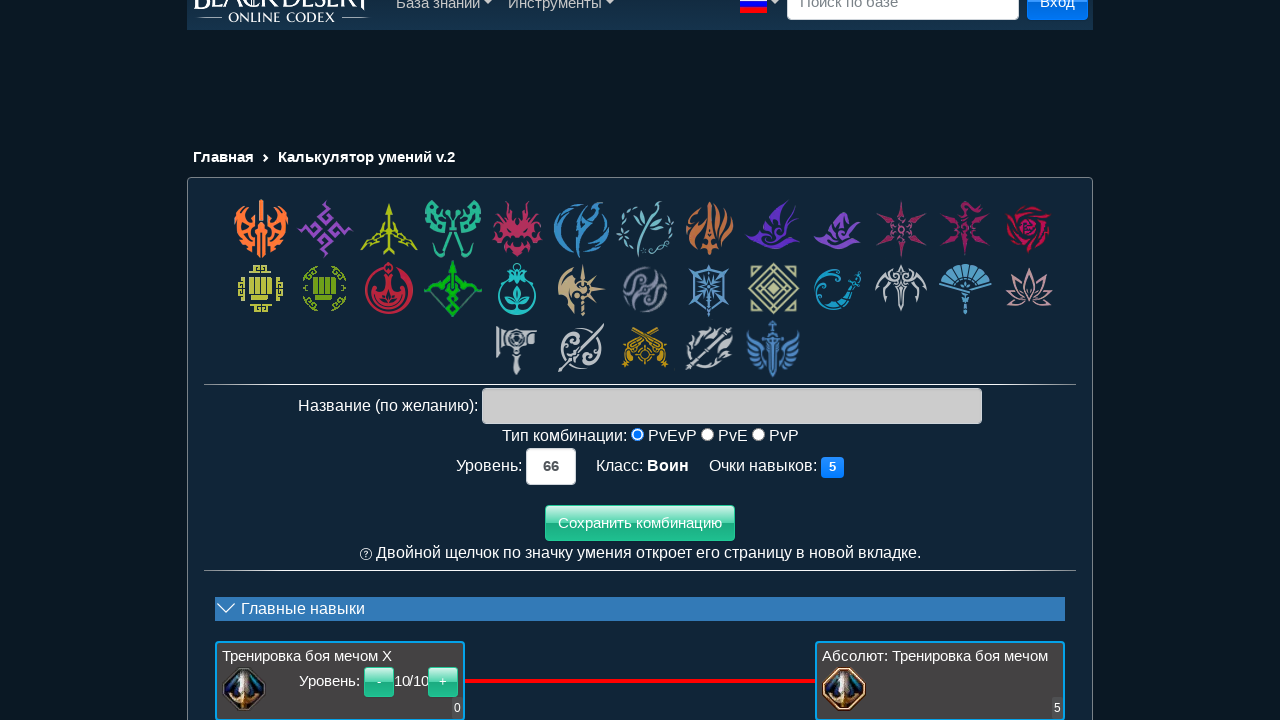